Navigates to StatsF1 website, clicks on the statistics section, and accesses the pilots/drivers statistics page to verify the data table loads correctly.

Starting URL: https://www.statsf1.com/

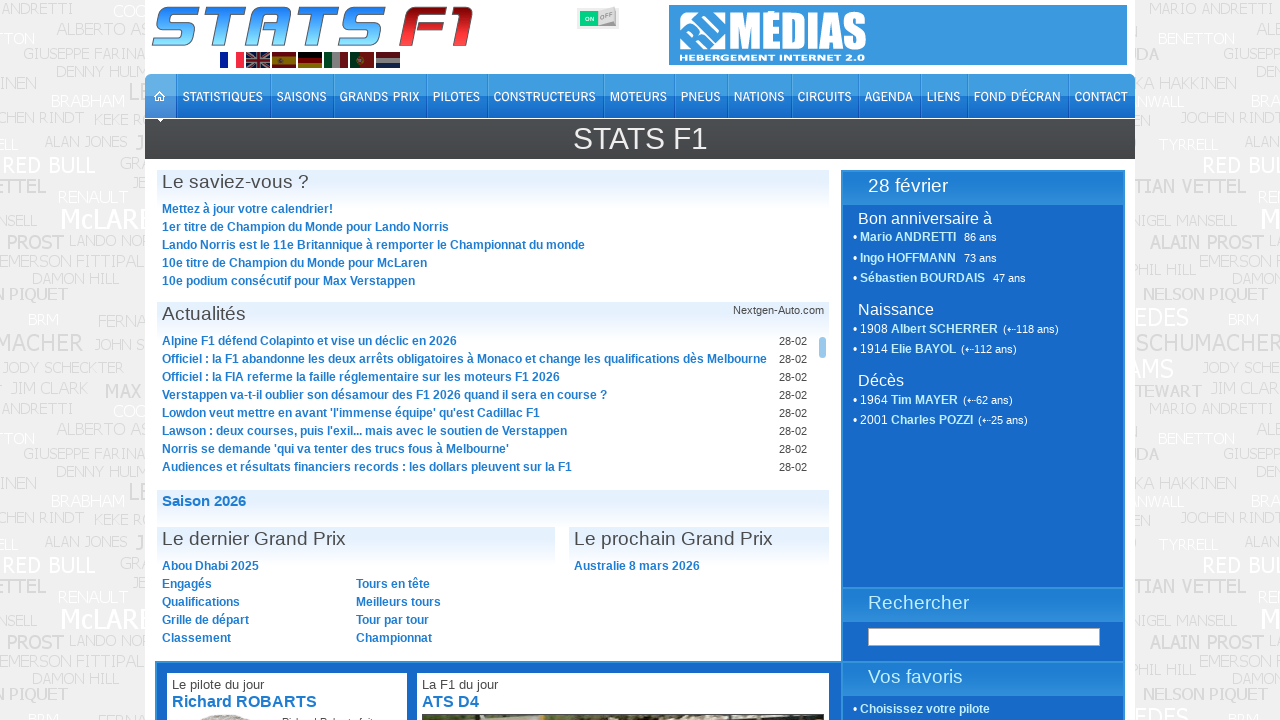

StatsF1 website loaded (DOM content ready)
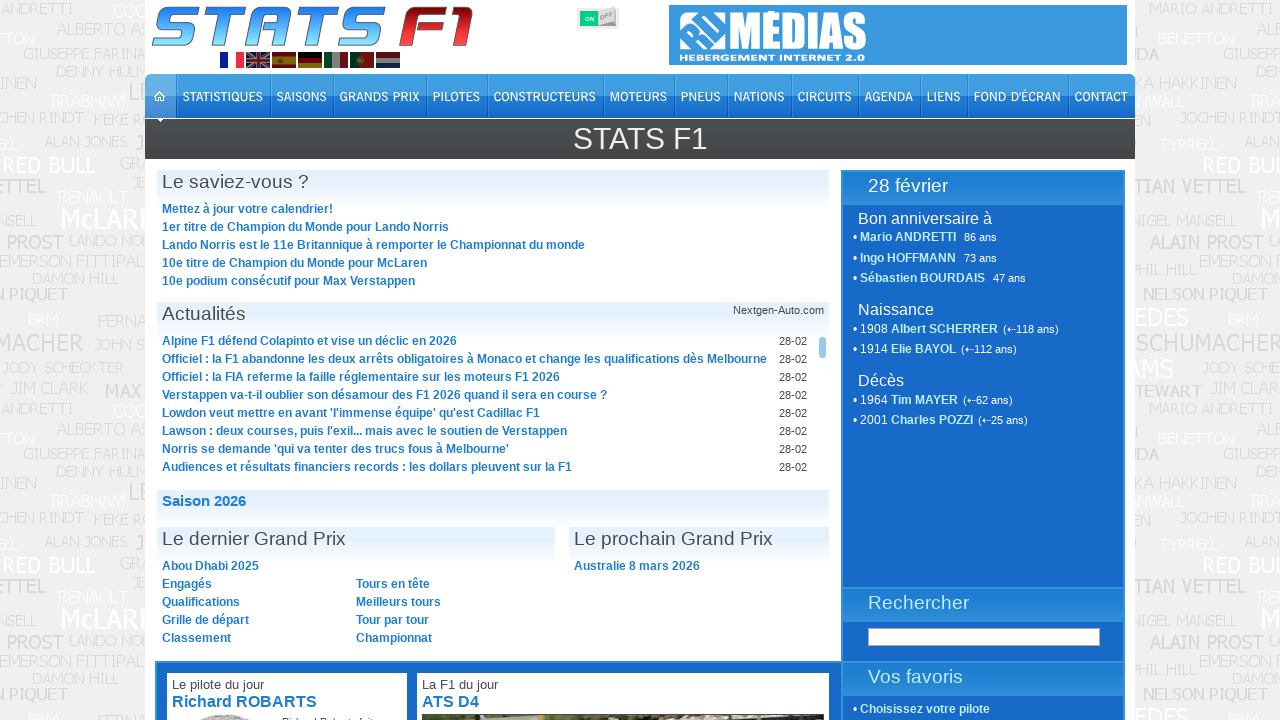

Clicked on Stats header link in navigation at (225, 103) on xpath=//*[@id="ctl00_HL_StatsH"]/span
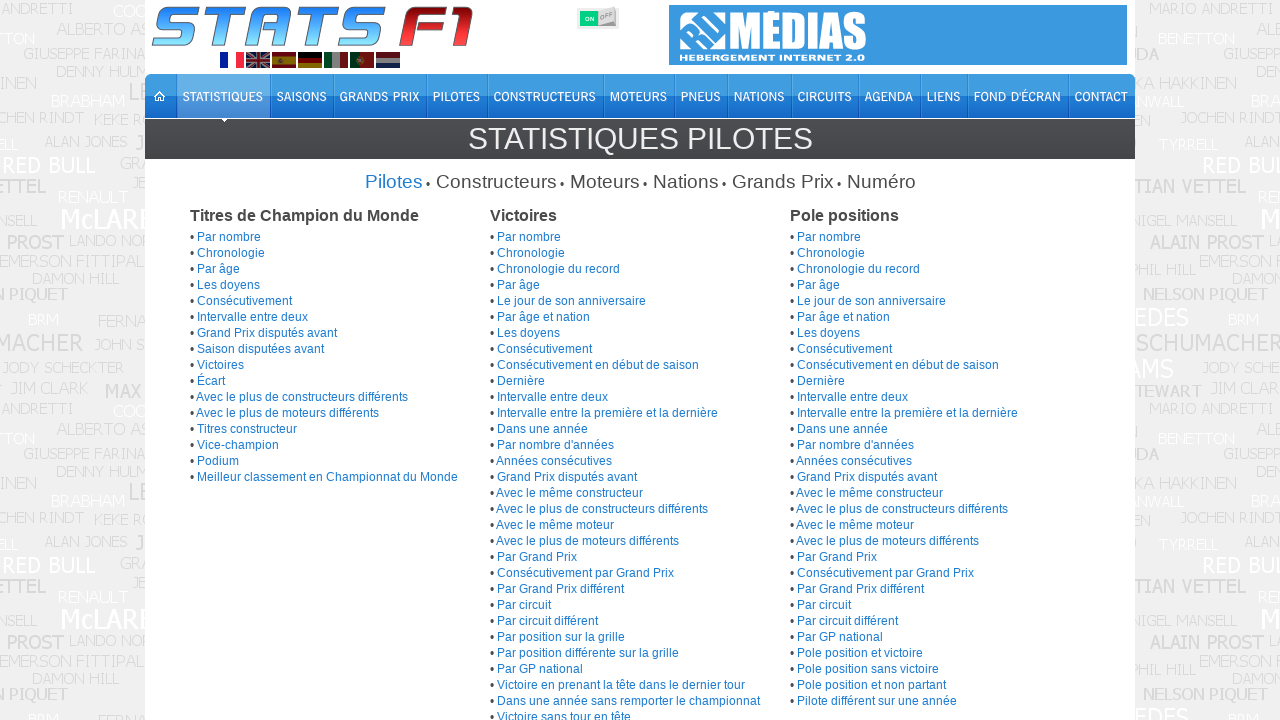

Statistics page loaded (DOM content ready)
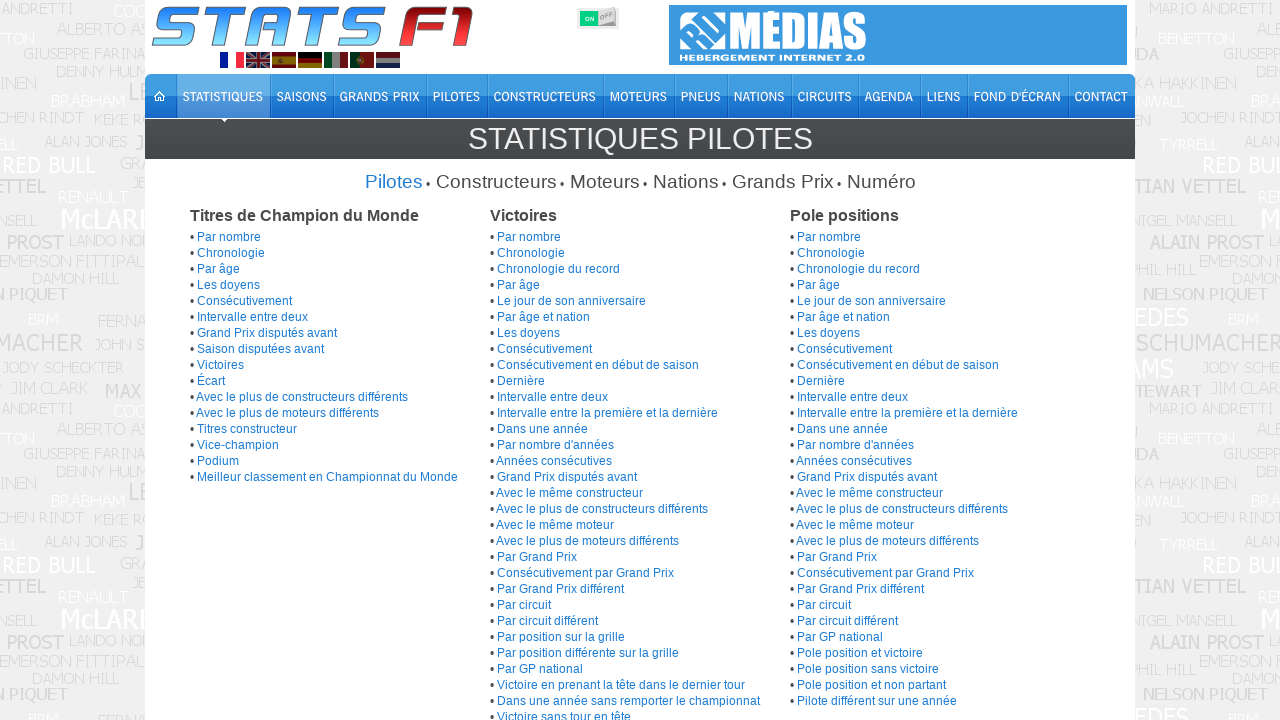

Clicked on pilots/drivers statistics link at (229, 237) on xpath=//*[@id="content"]/div[2]/div[1]/a[1]
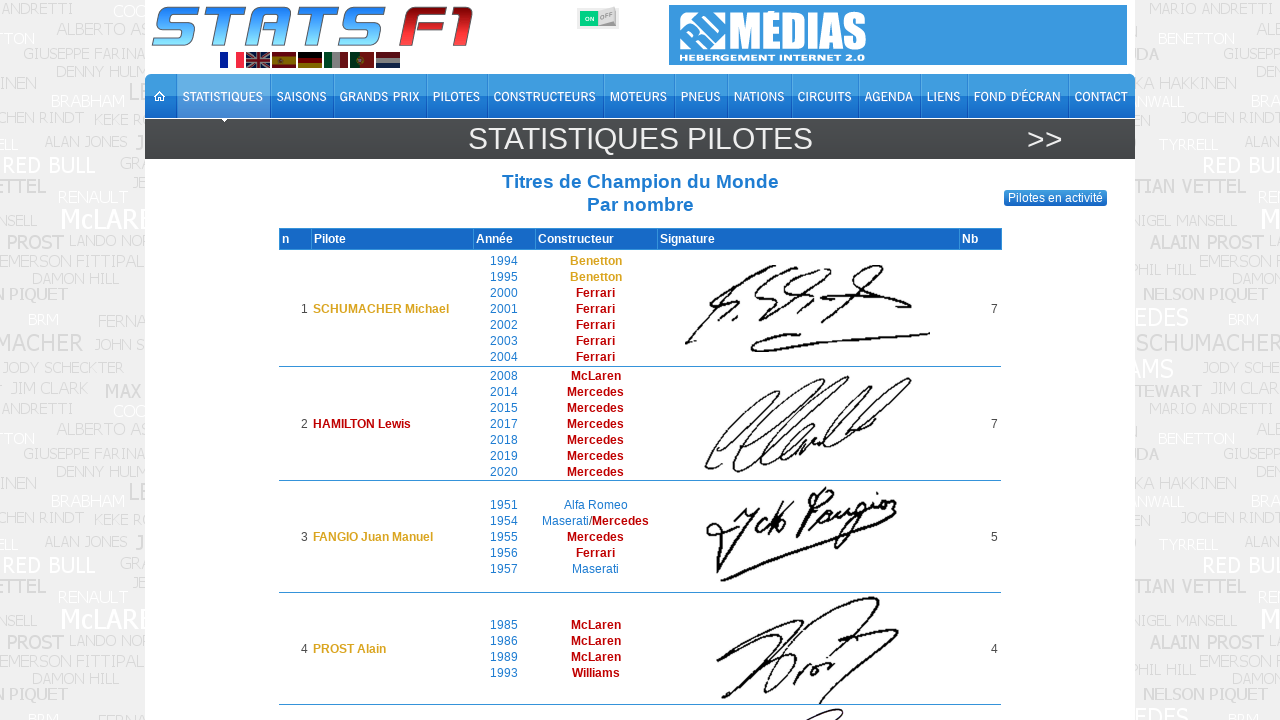

Pilots data table element loaded
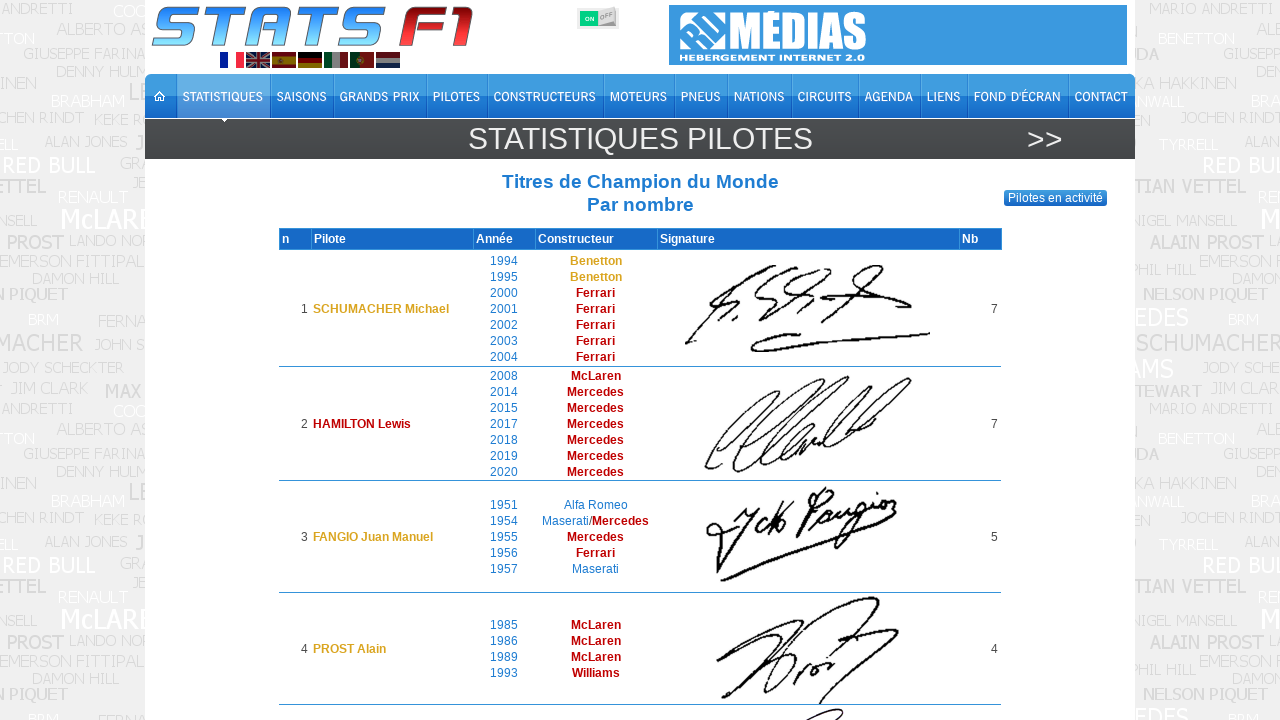

Pilots table rows loaded and verified
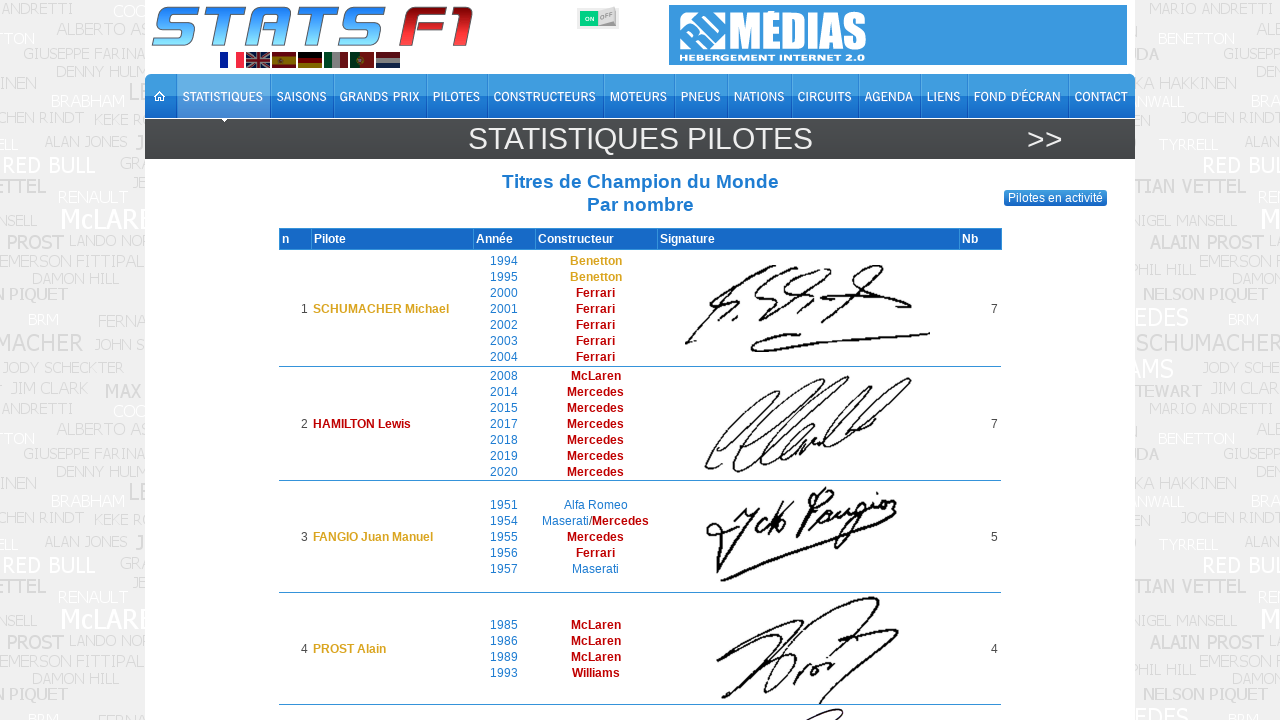

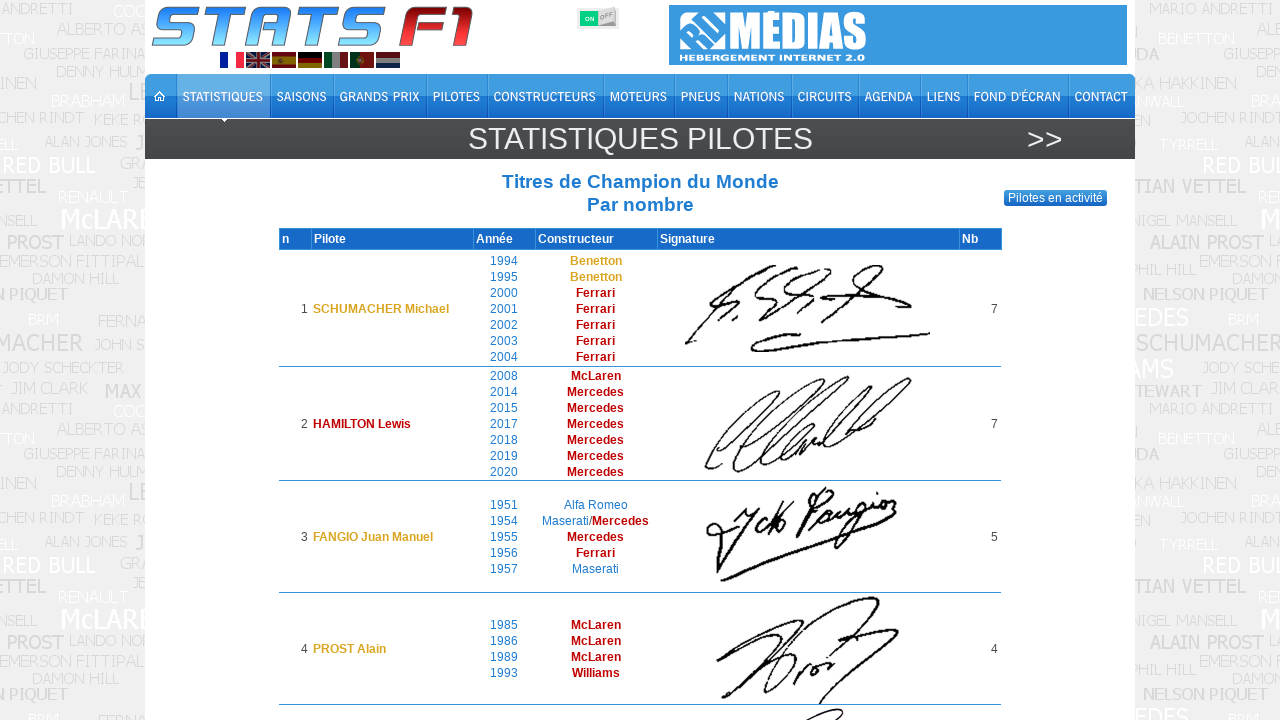